Tests window handling functionality by opening new tabs and windows, switching between them, and closing them in different scenarios

Starting URL: http://demo.automationtesting.in/Windows.html

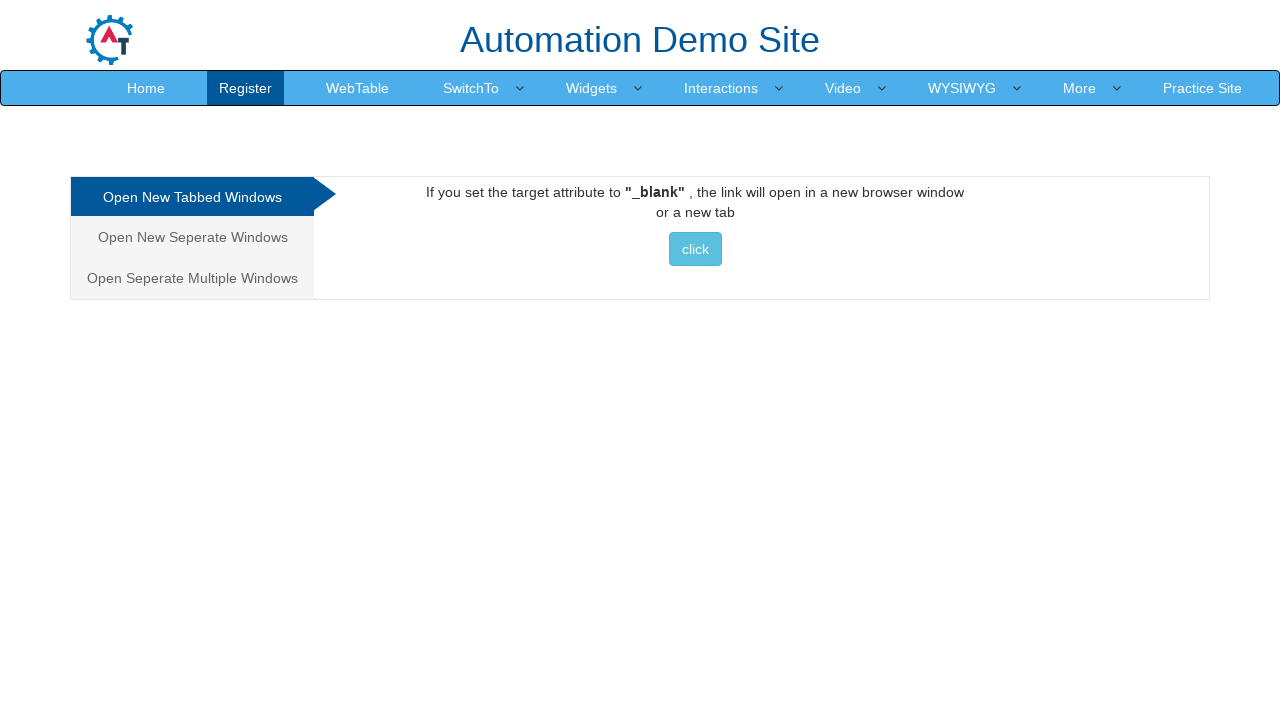

Clicked 'Open New Tabbed Windows' button at (192, 197) on text='Open New Tabbed Windows'
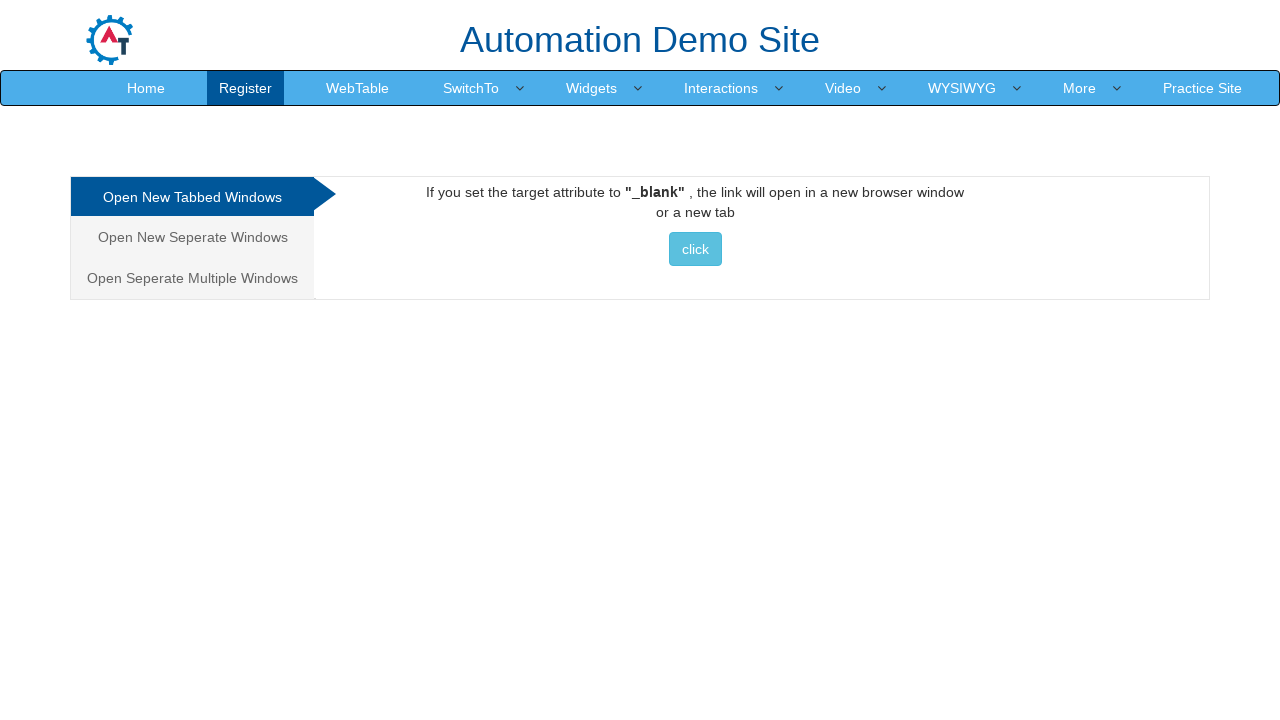

Waited 1000ms for page to load
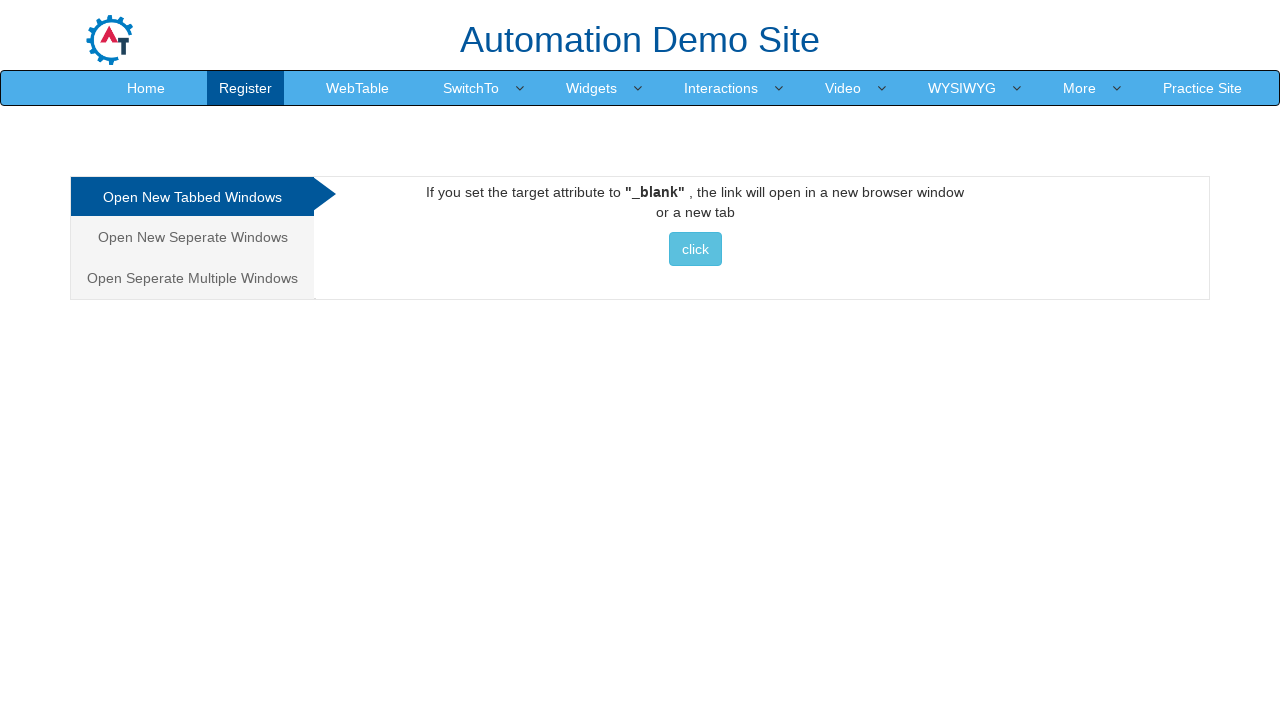

Clicked button to open new tab for selenium.dev at (695, 249) on xpath=//a[@href='http://www.selenium.dev']//button[@class='btn btn-info'][normal
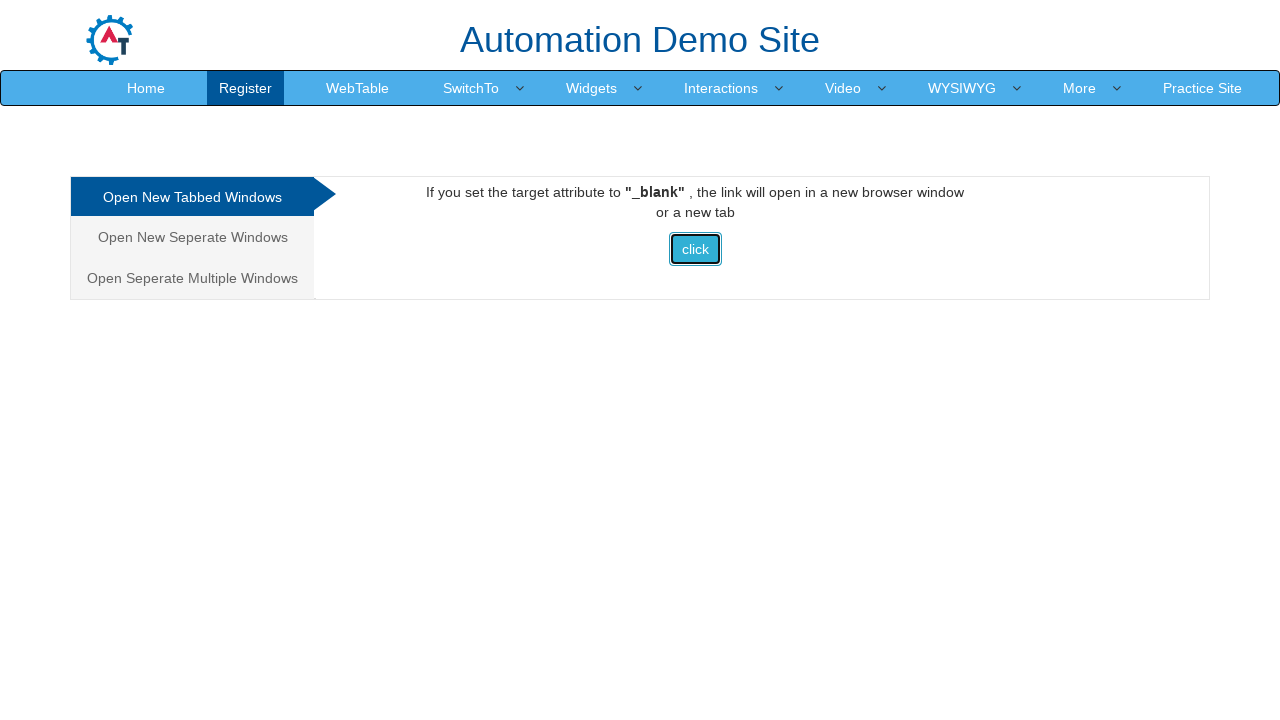

Clicked button to open new tab and captured new page instance at (695, 249) on xpath=//a[@href='http://www.selenium.dev']//button[@class='btn btn-info'][normal
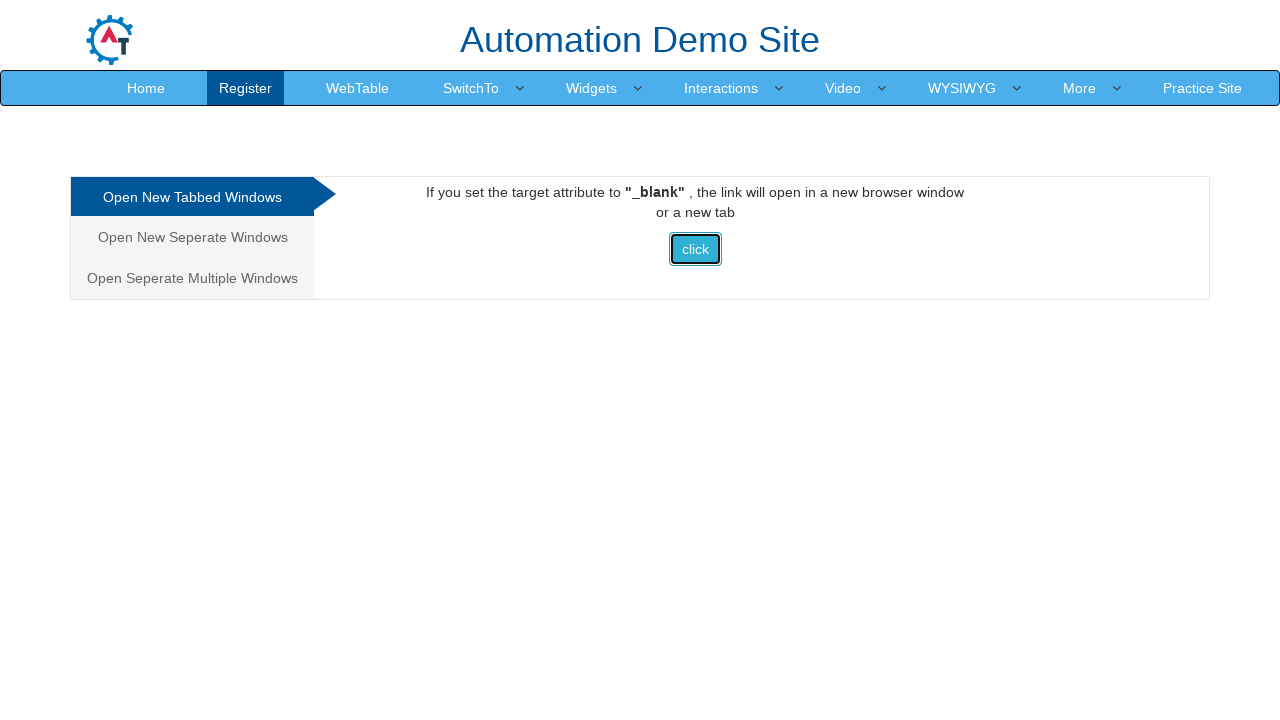

New tab page loaded completely
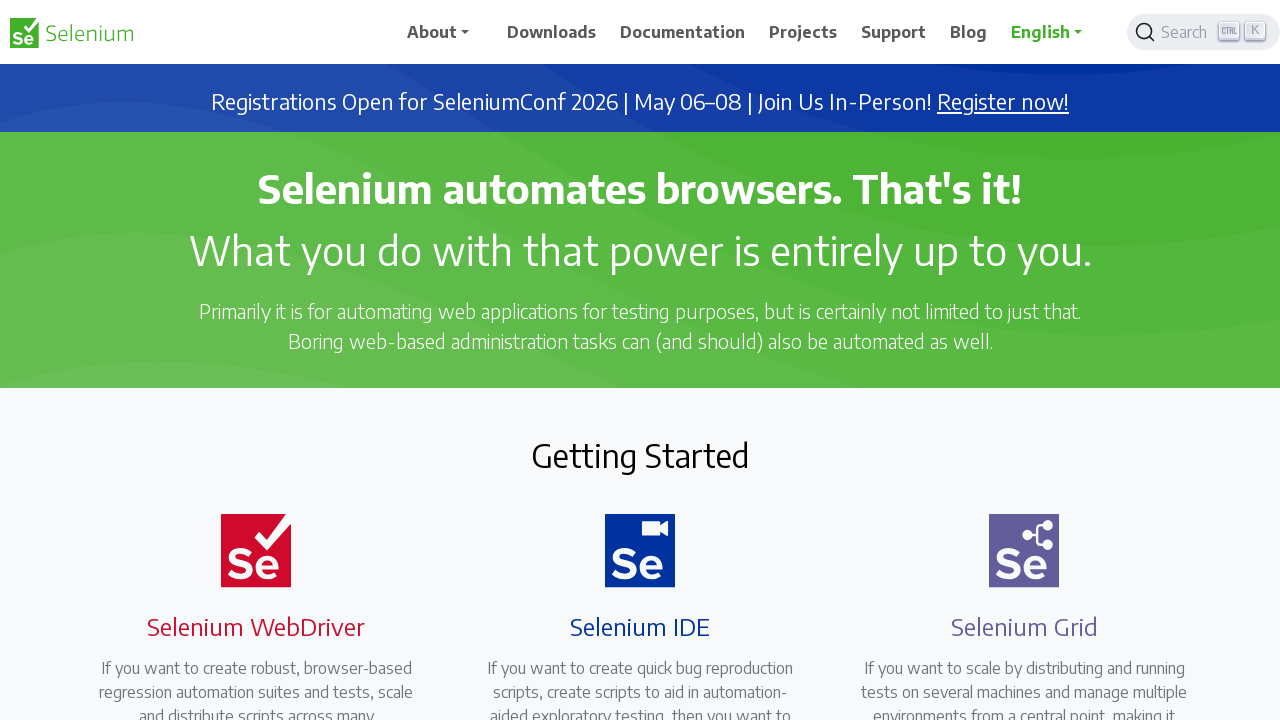

Closed new tab
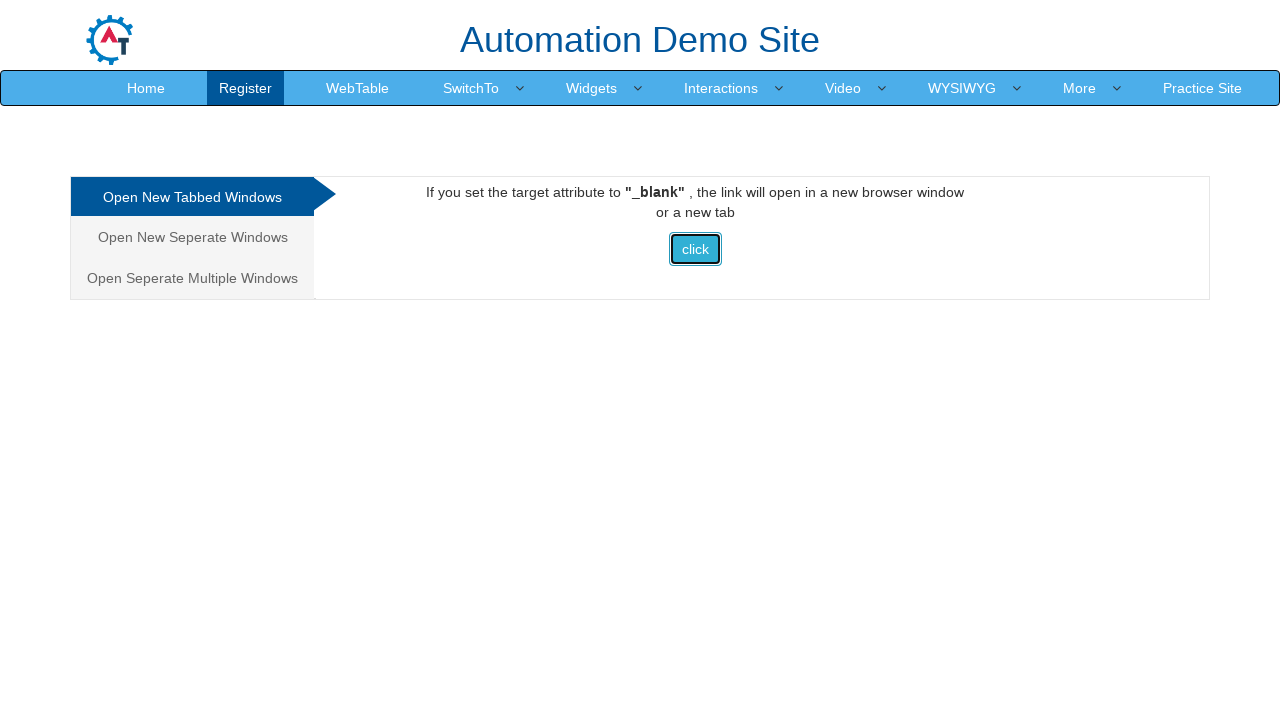

Clicked 'Open New Separate Windows' button at (192, 237) on text='Open New Seperate Windows'
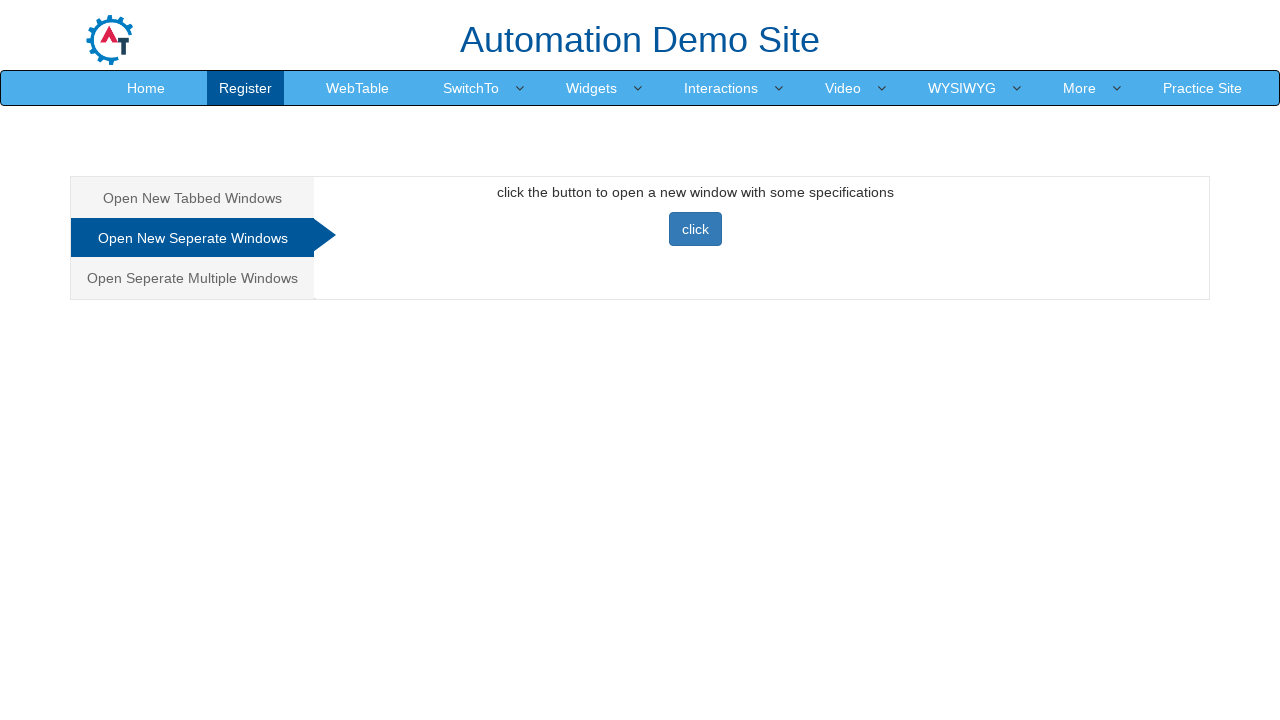

Waited 1000ms for page to load
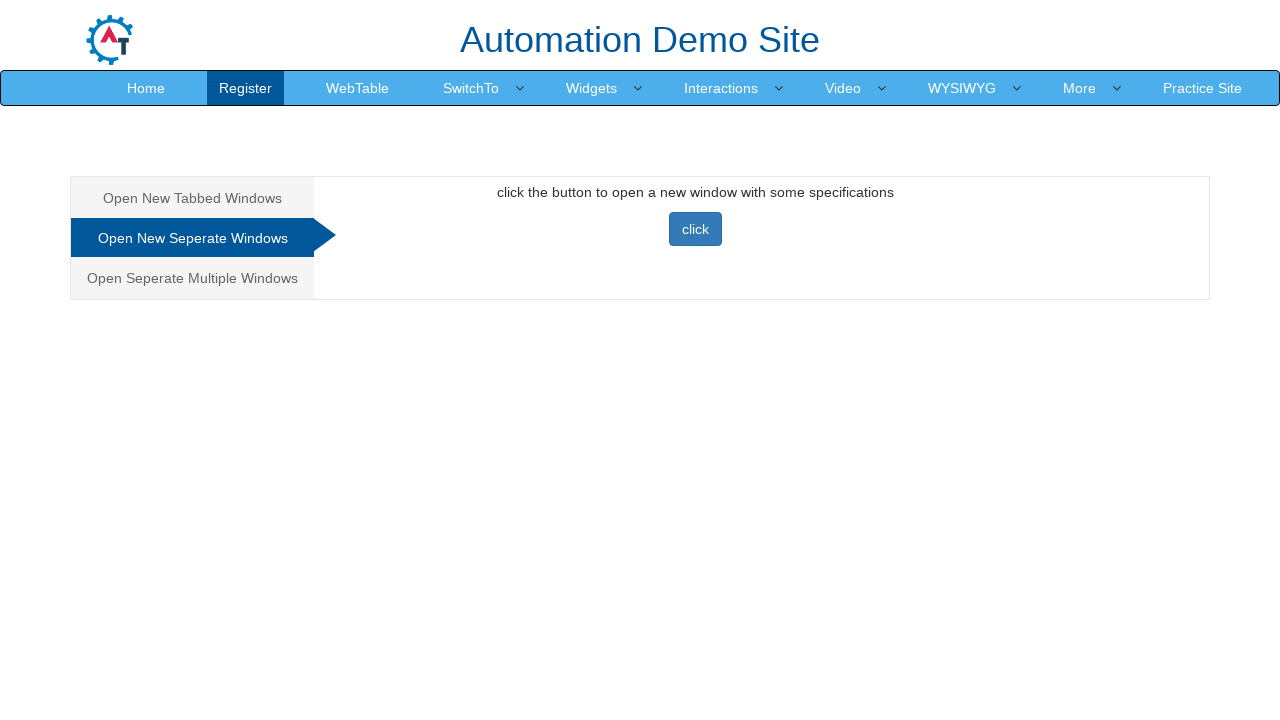

Clicked button to open new separate window and captured new page instance at (695, 229) on xpath=//button[@class='btn btn-primary']
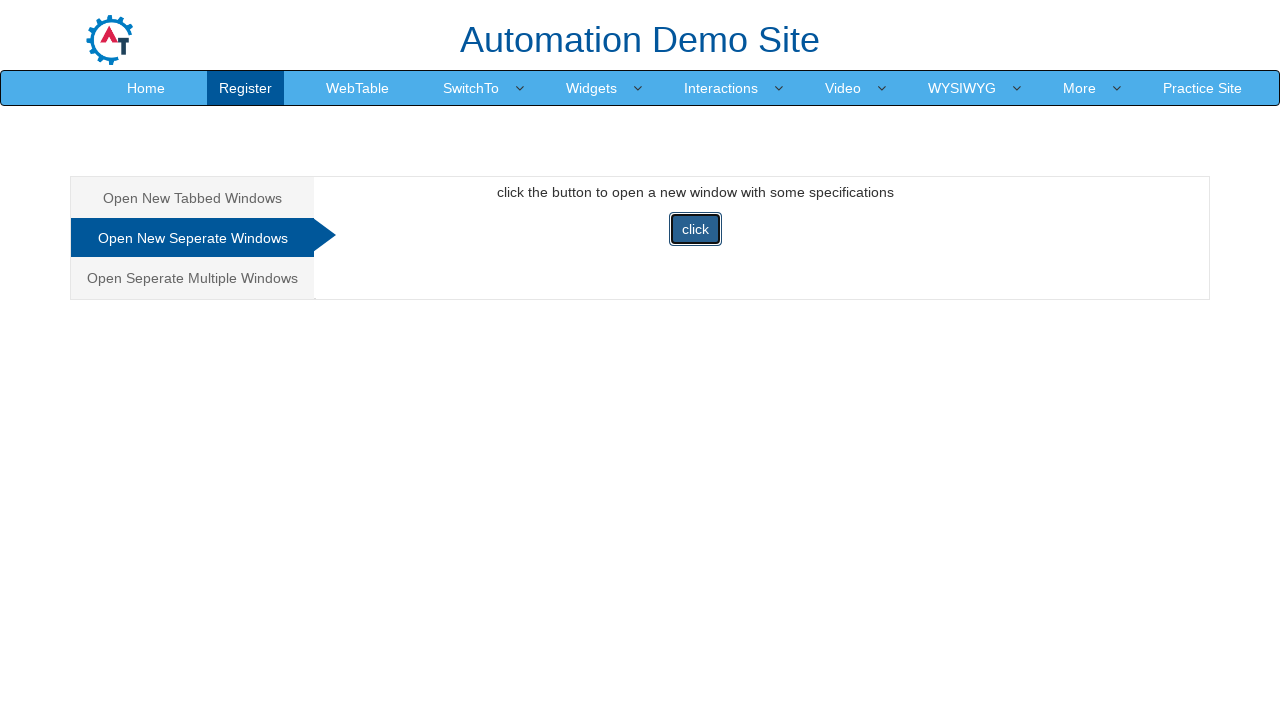

New separate window page loaded completely
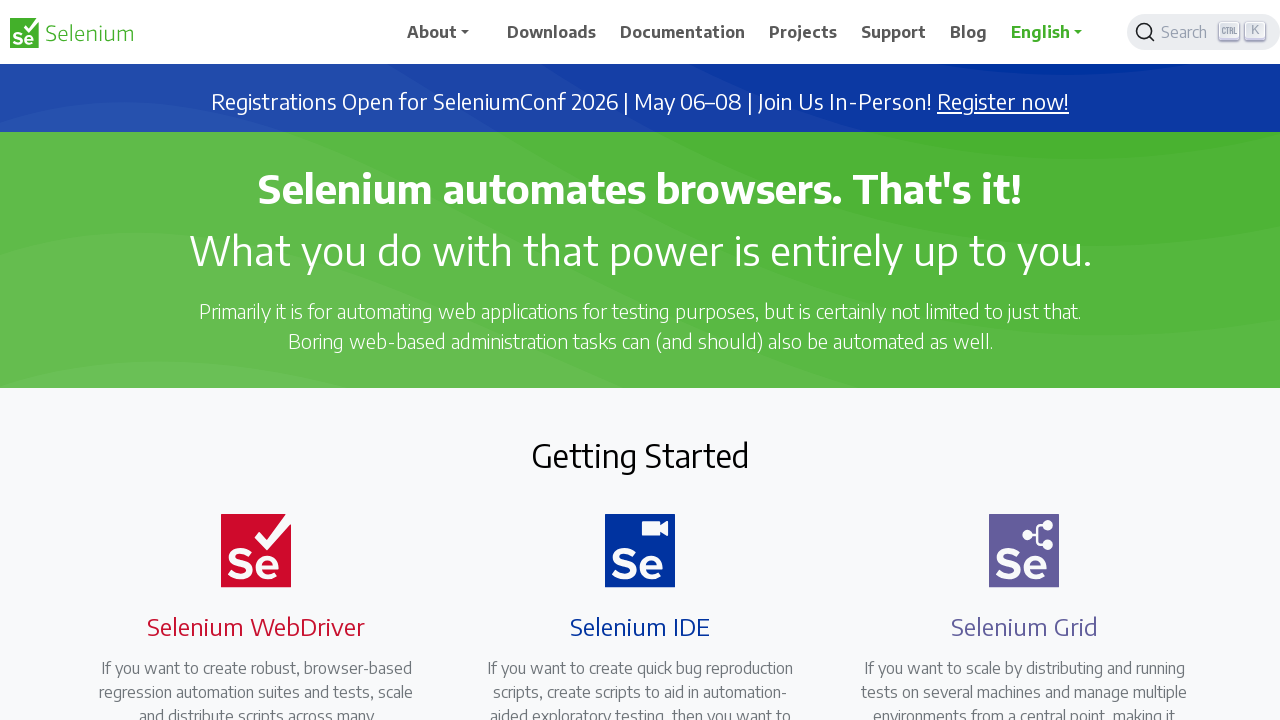

Closed new separate window
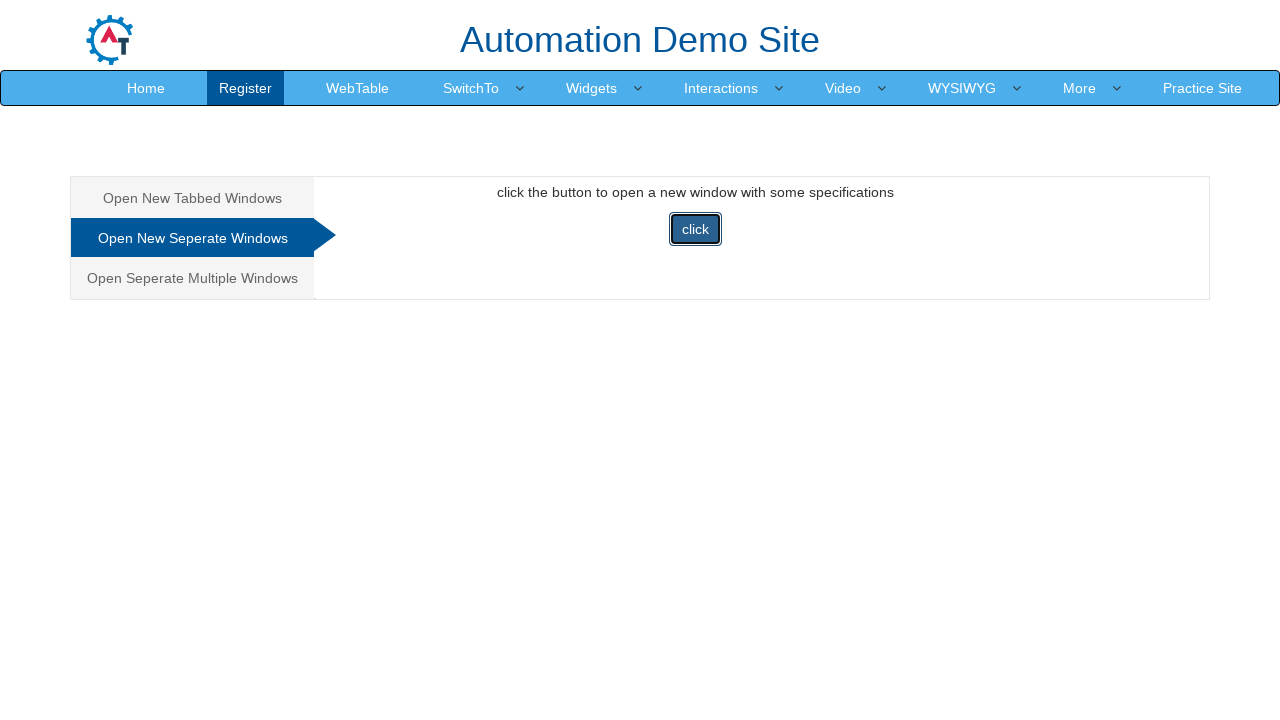

Clicked 'Multiple Windows' tab at (192, 278) on .analystic[href='#Multiple']
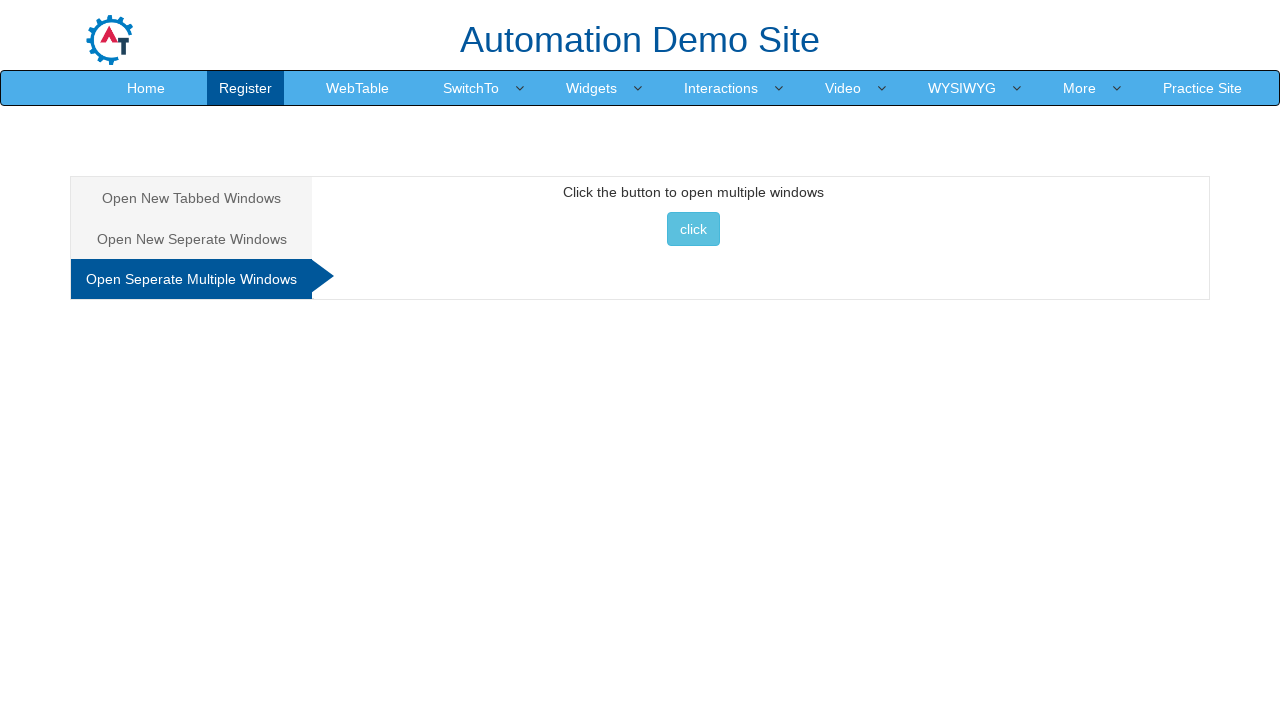

Waited 1000ms for page to load
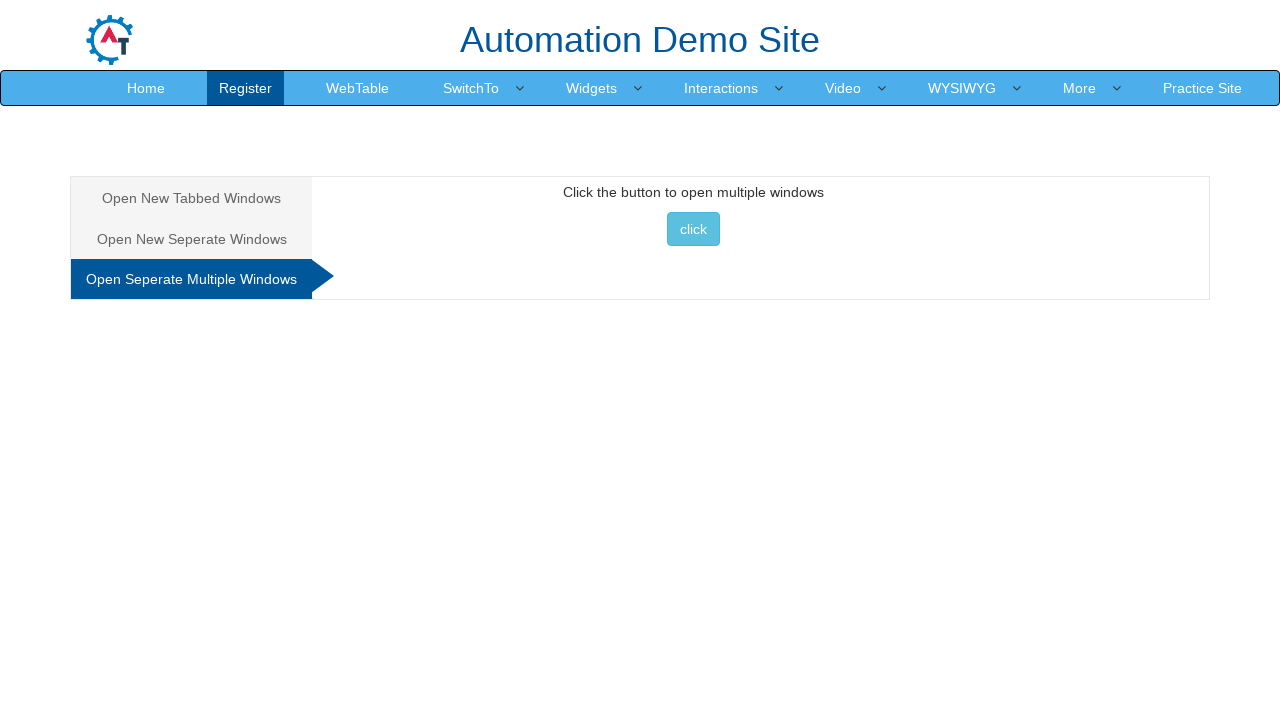

Clicked button to open multiple windows and captured new page instance at (693, 229) on xpath=//button[@onclick='multiwindow()']
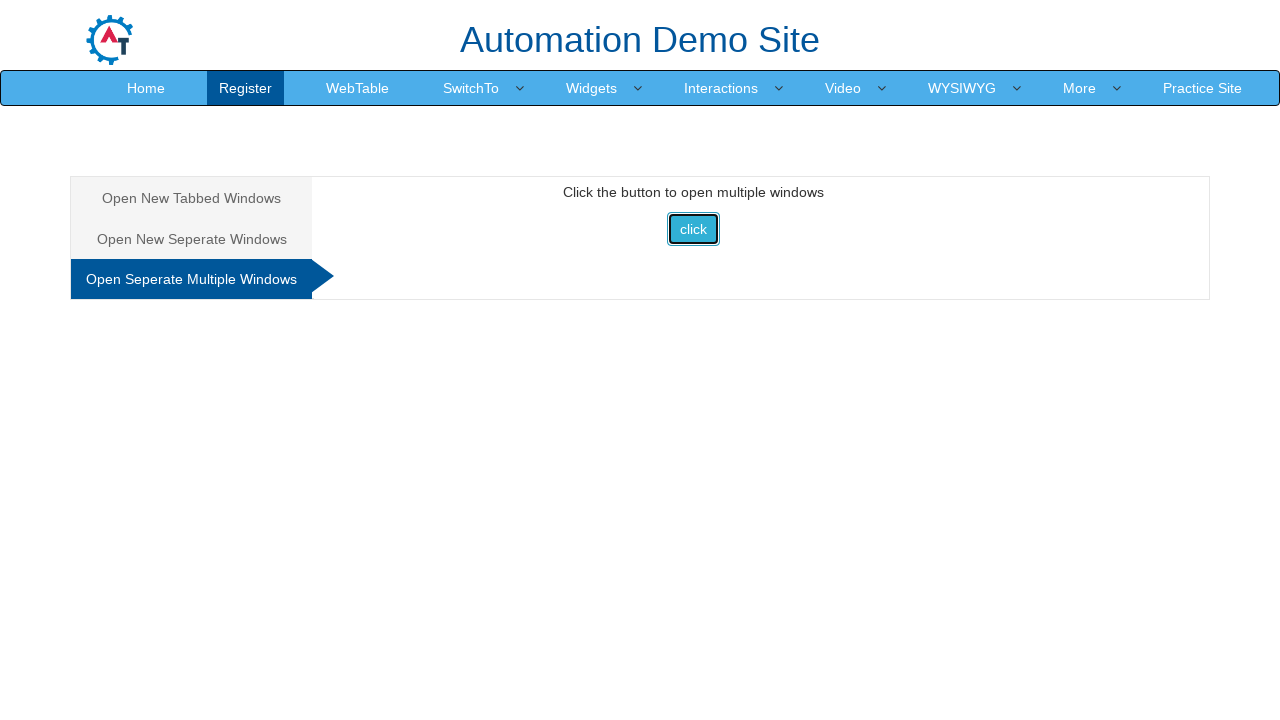

Multiple windows page loaded completely
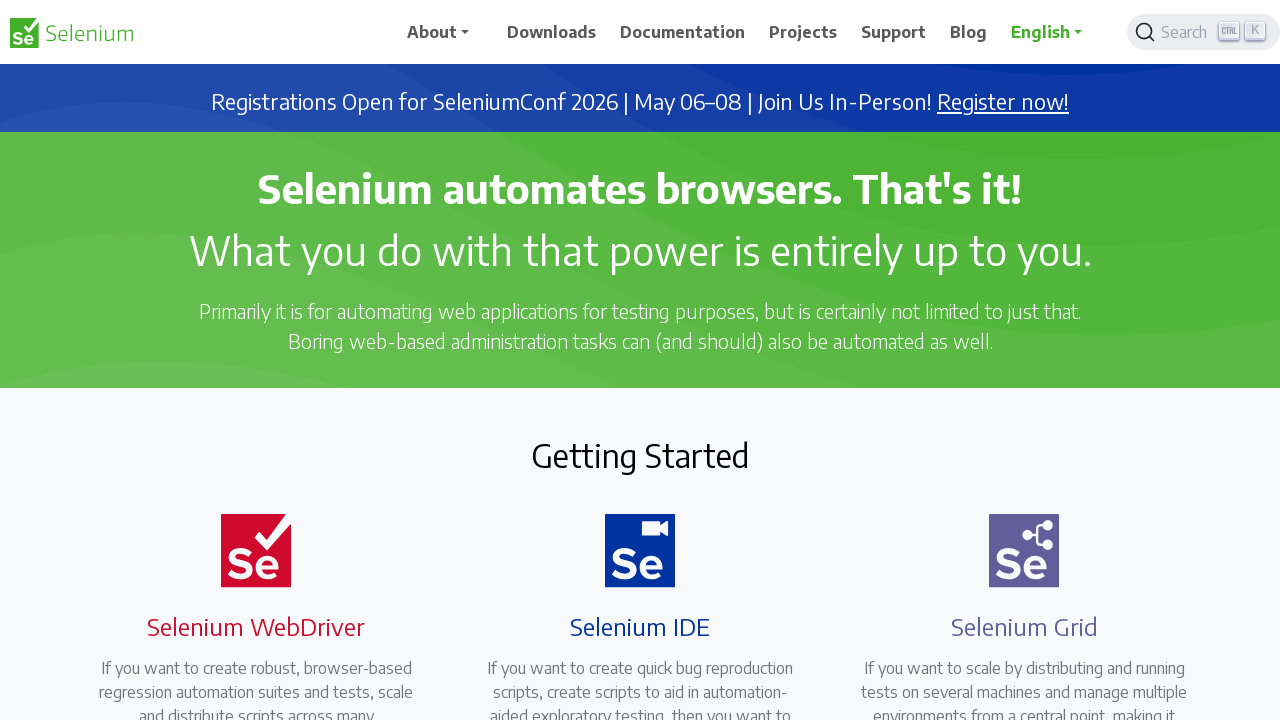

Closed multiple windows page
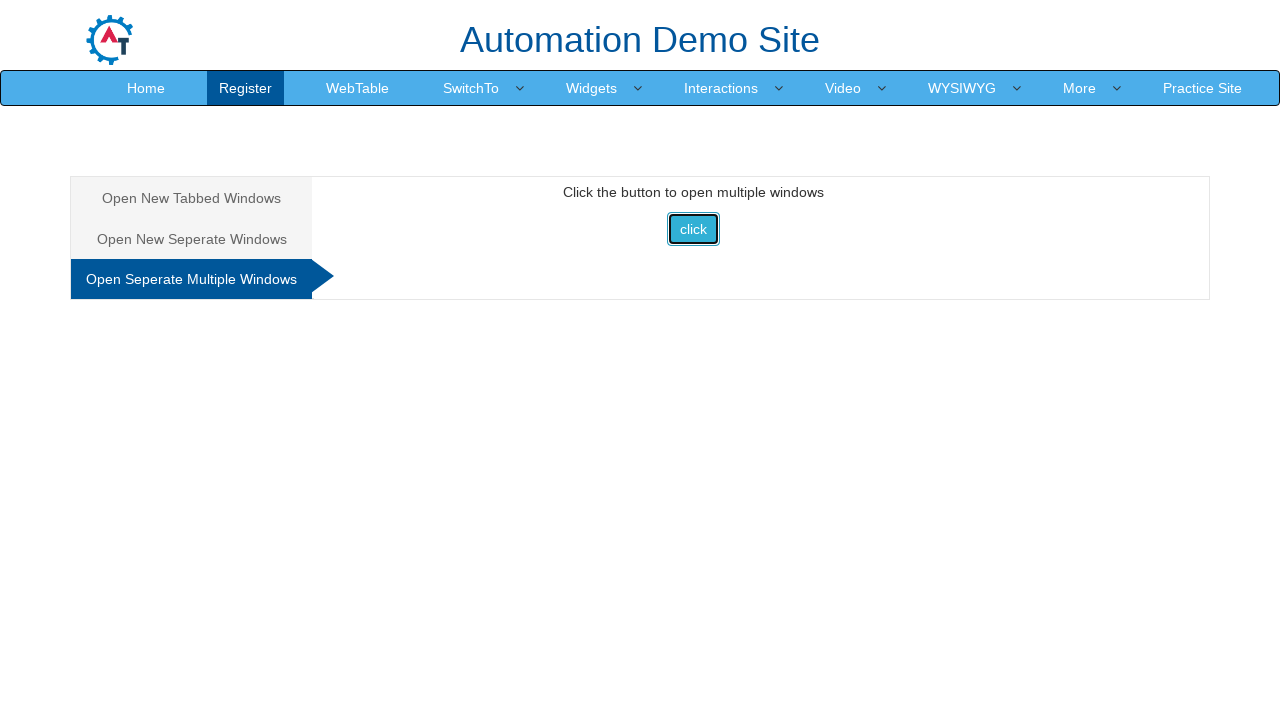

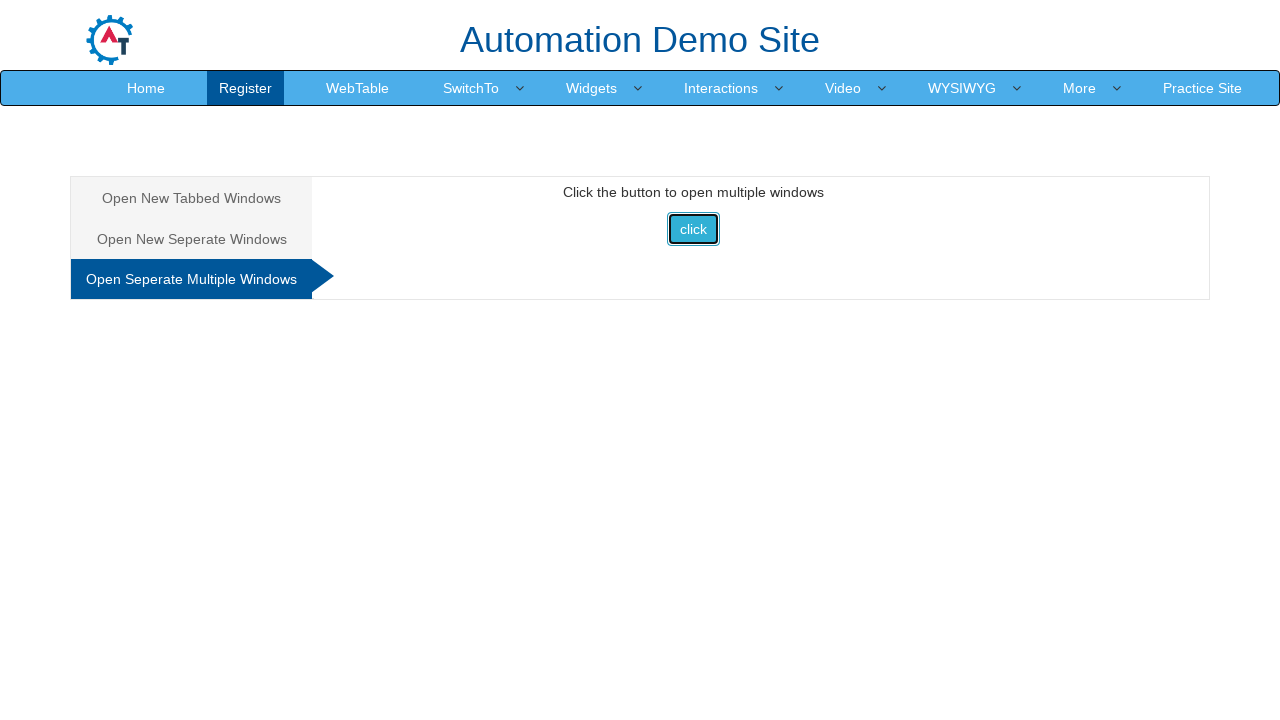